Tests that the toggle all checkbox updates state correctly when individual items are completed or cleared

Starting URL: https://demo.playwright.dev/todomvc

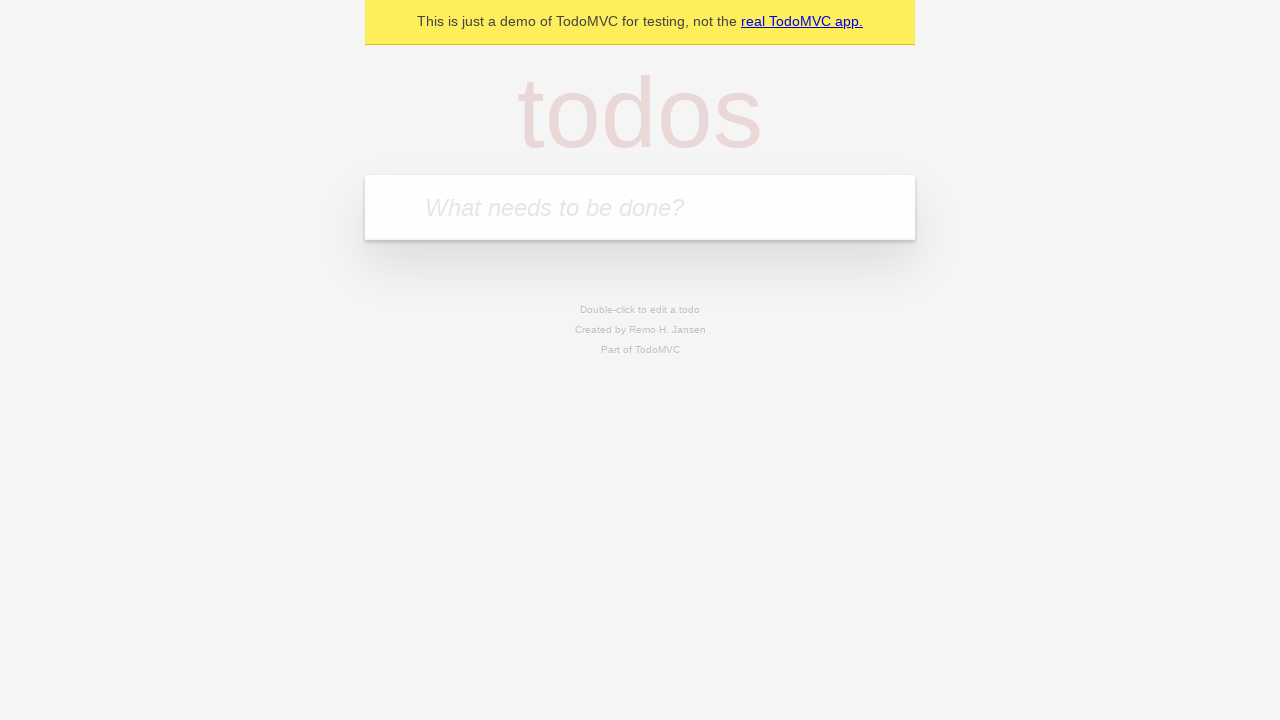

Filled todo input with 'buy some cheese' on internal:attr=[placeholder="What needs to be done?"i]
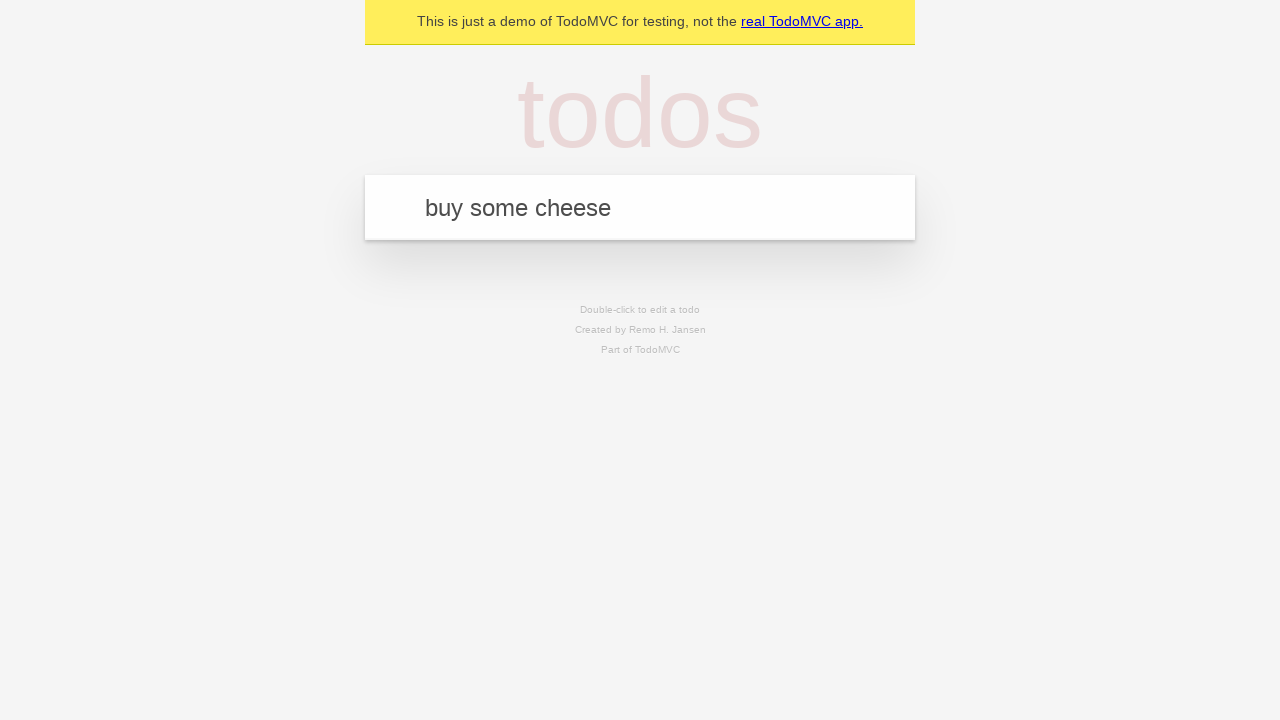

Pressed Enter to create first todo on internal:attr=[placeholder="What needs to be done?"i]
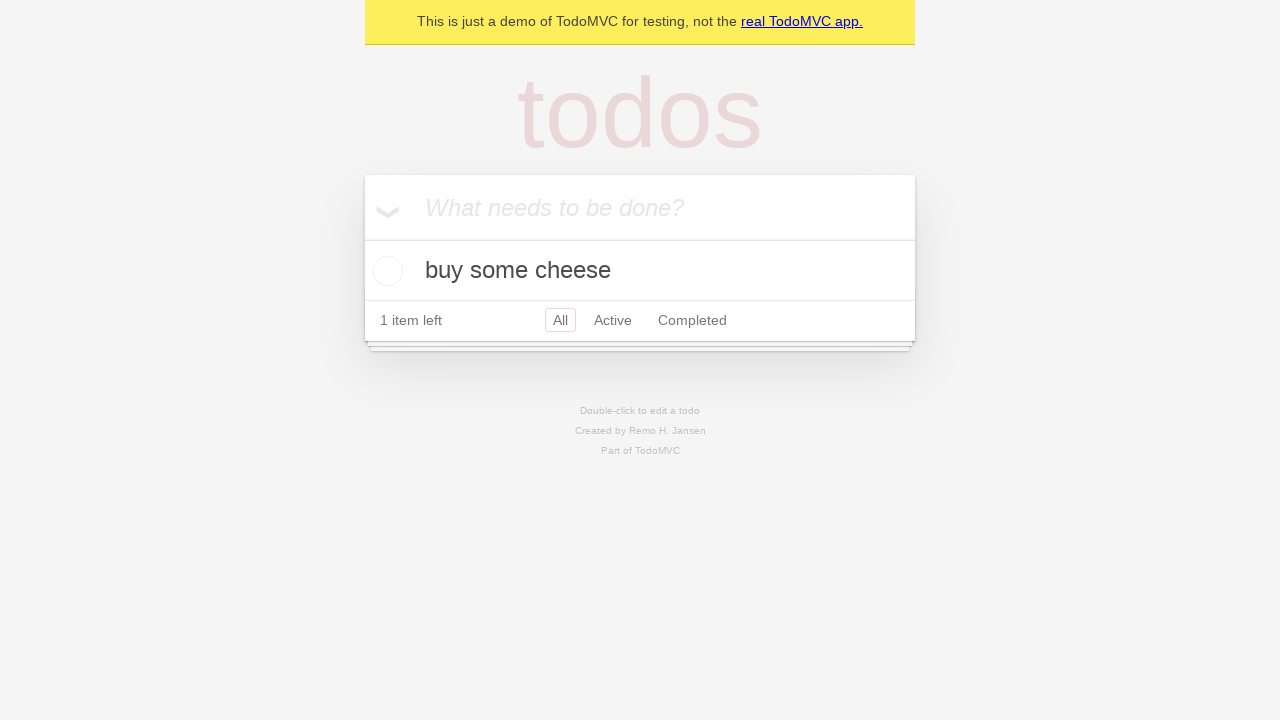

Filled todo input with 'feed the cat' on internal:attr=[placeholder="What needs to be done?"i]
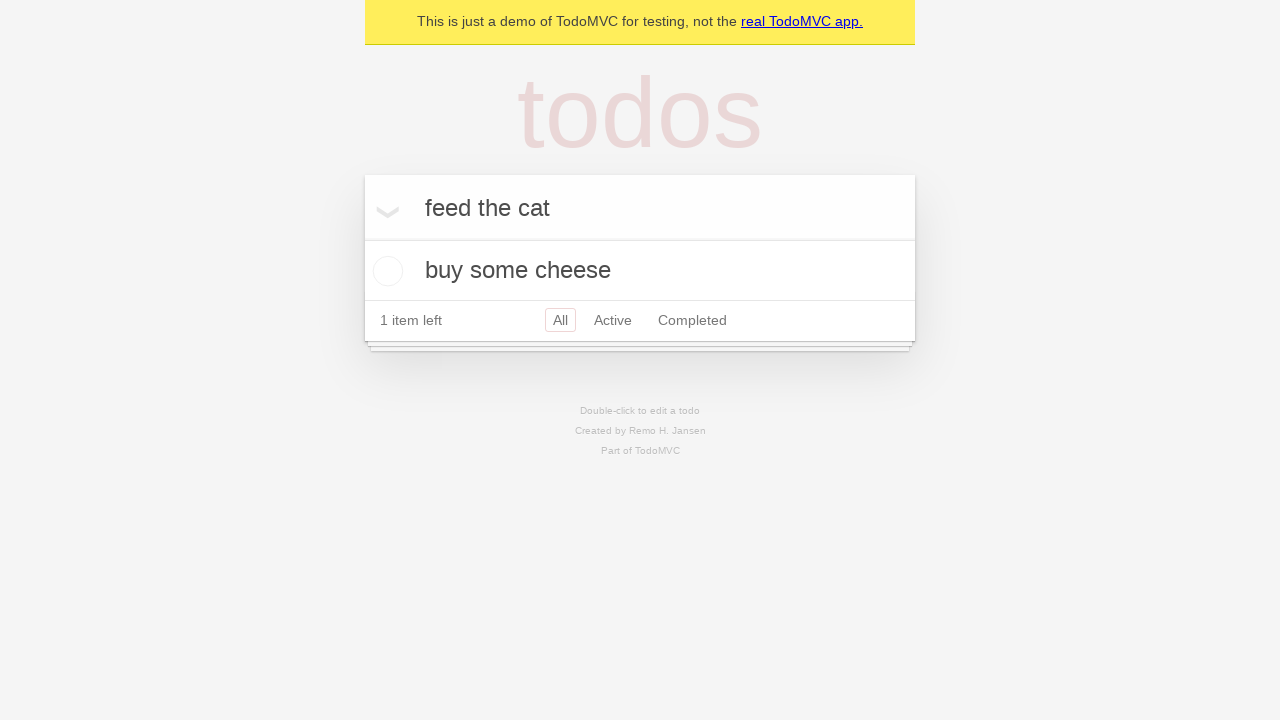

Pressed Enter to create second todo on internal:attr=[placeholder="What needs to be done?"i]
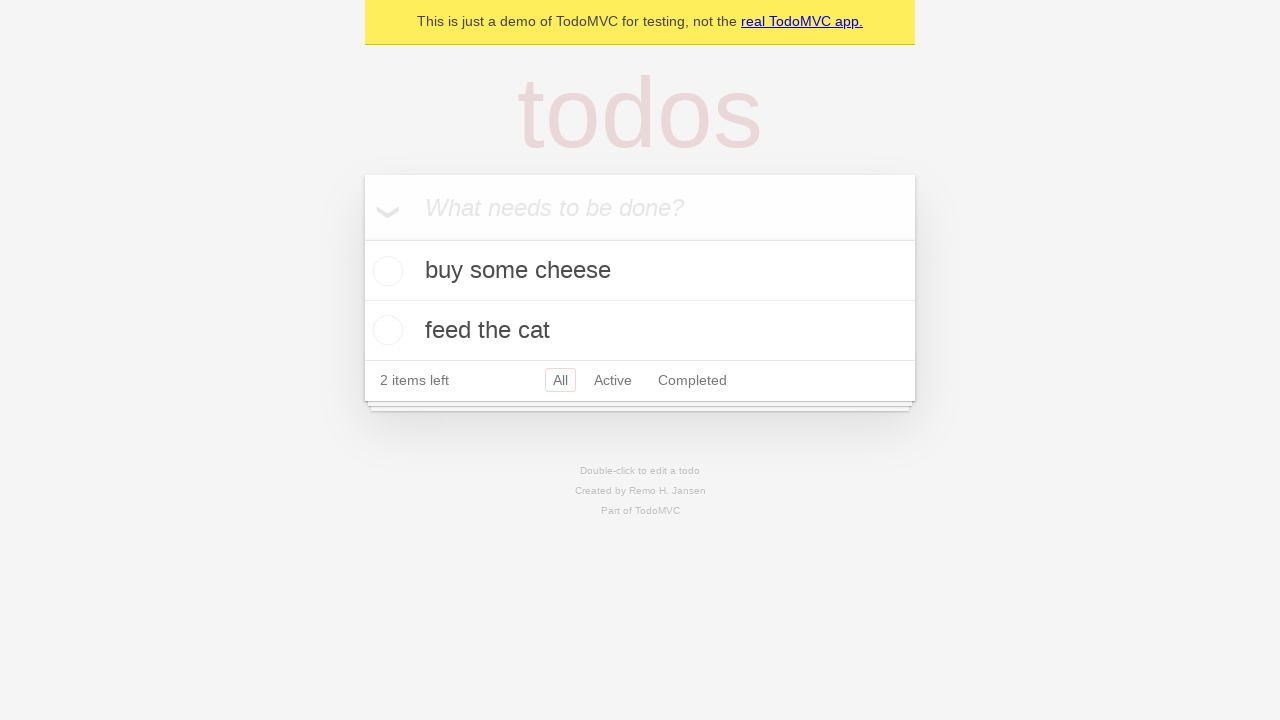

Filled todo input with 'book a doctors appointment' on internal:attr=[placeholder="What needs to be done?"i]
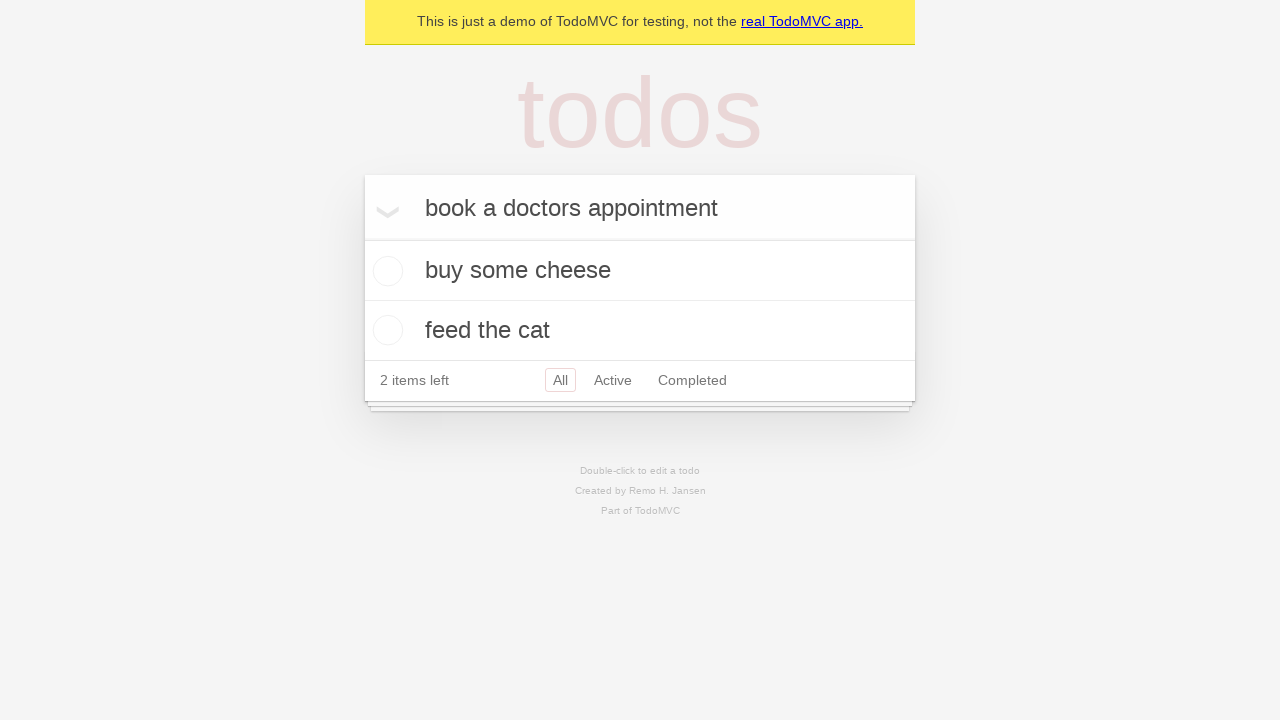

Pressed Enter to create third todo on internal:attr=[placeholder="What needs to be done?"i]
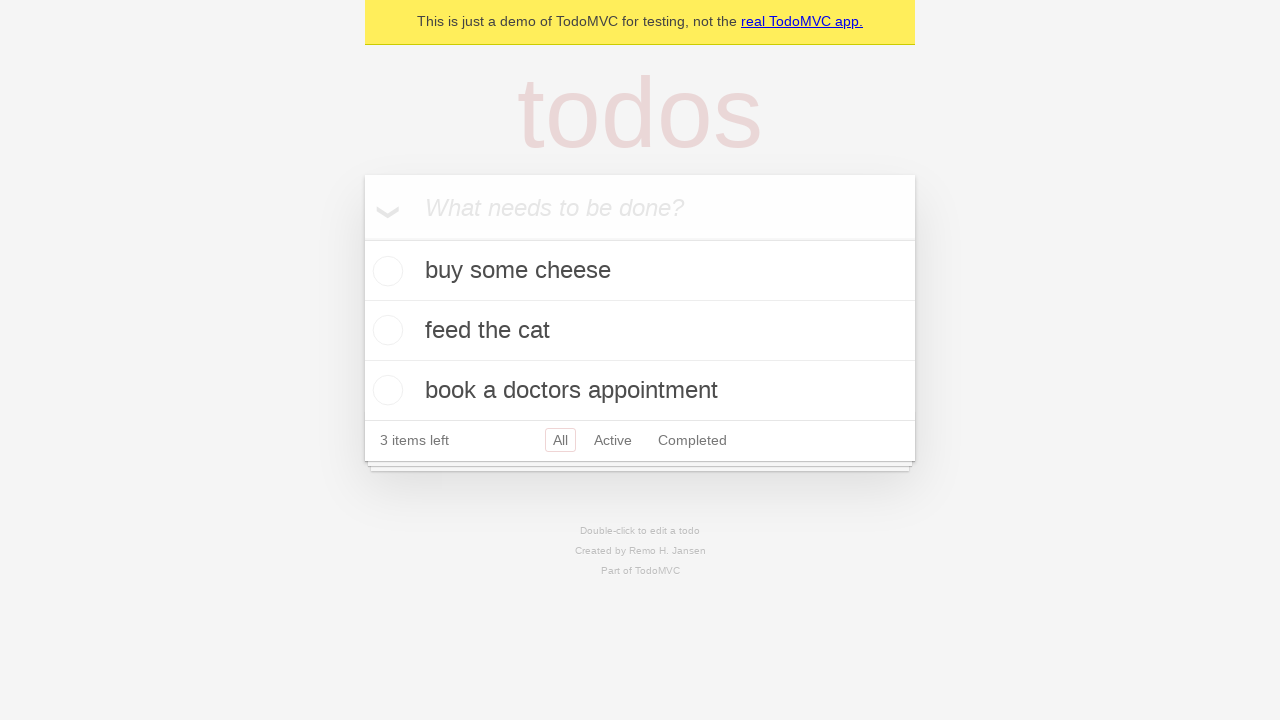

Waited for all three todos to be created
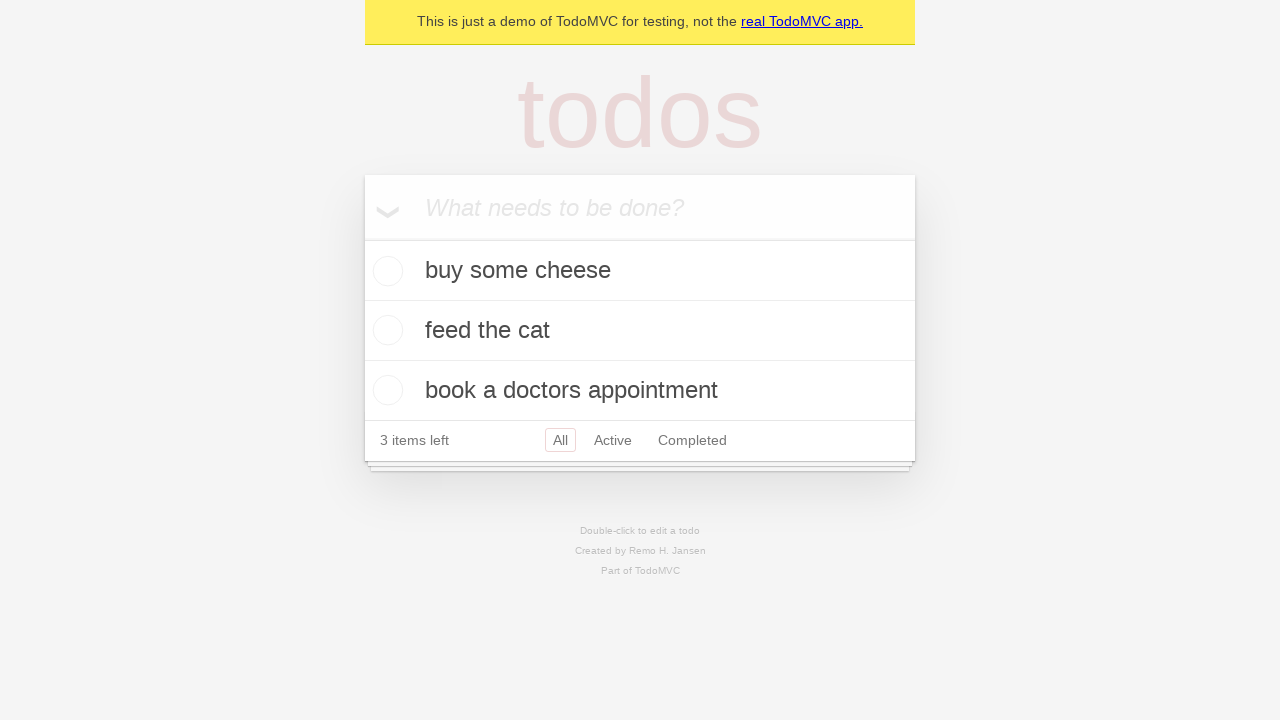

Checked toggle all checkbox to mark all todos as complete at (362, 238) on internal:label="Mark all as complete"i
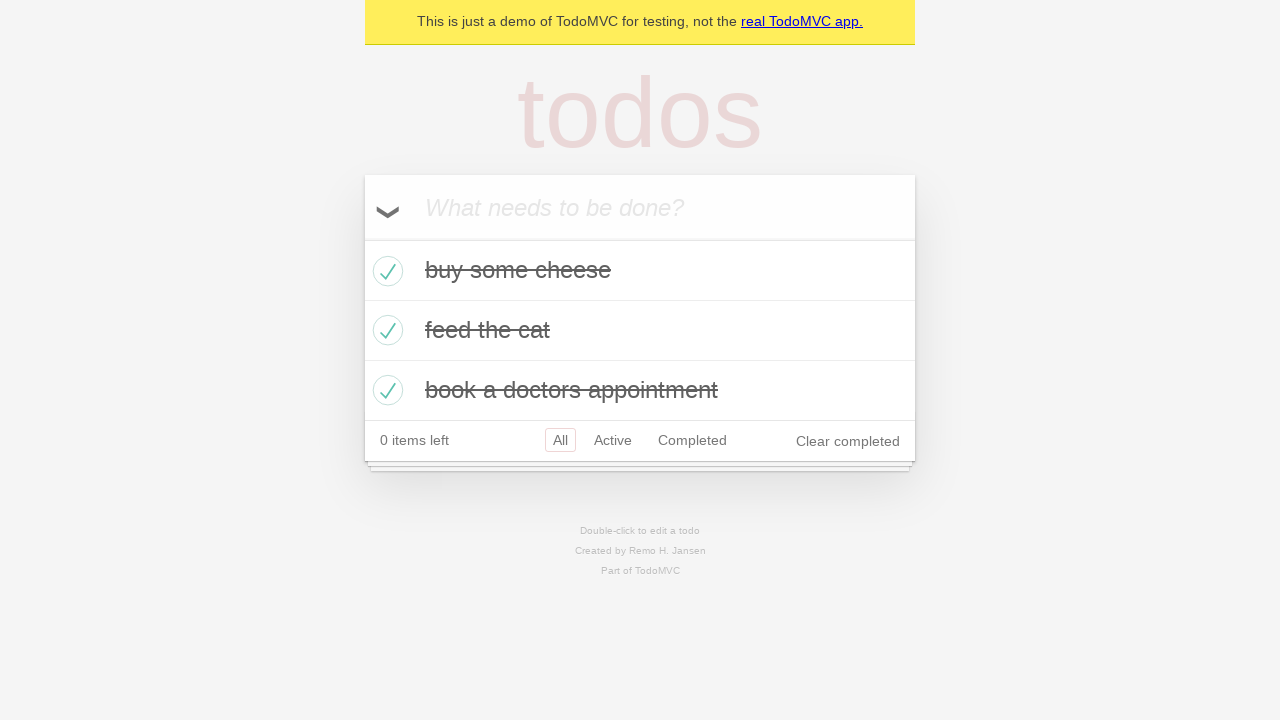

Unchecked first todo checkbox at (385, 271) on internal:testid=[data-testid="todo-item"s] >> nth=0 >> internal:role=checkbox
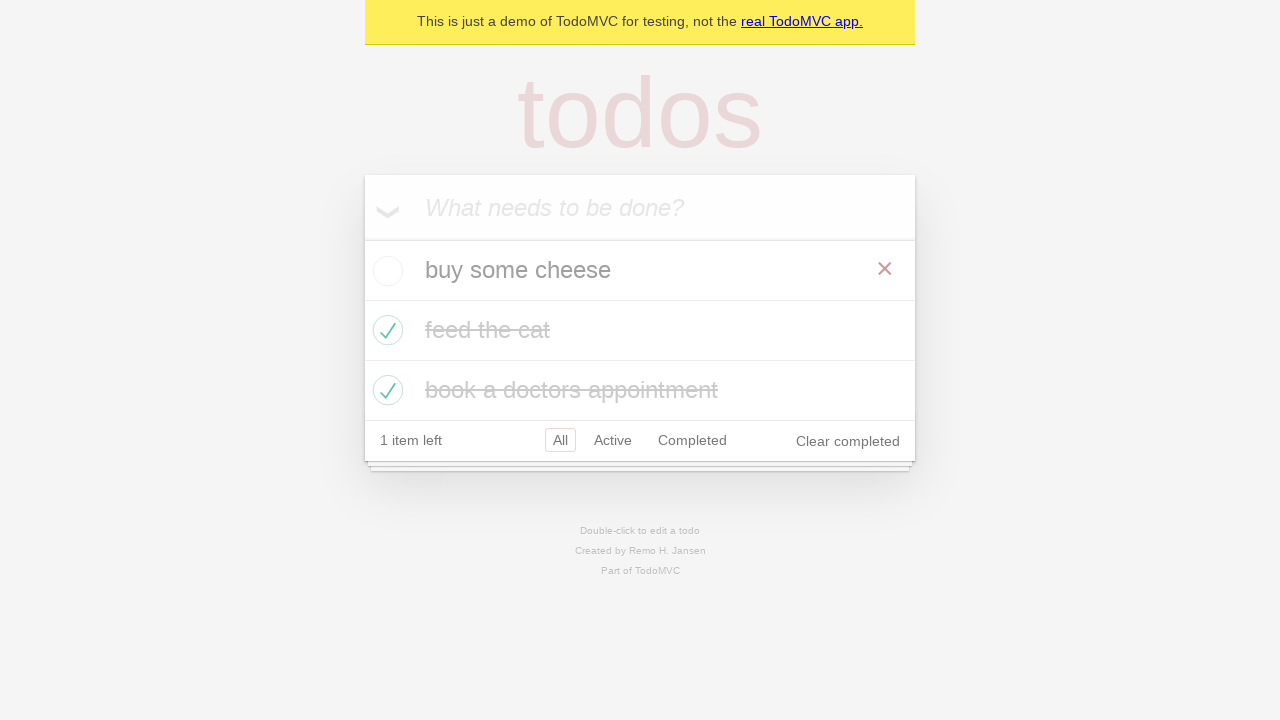

Checked first todo checkbox again at (385, 271) on internal:testid=[data-testid="todo-item"s] >> nth=0 >> internal:role=checkbox
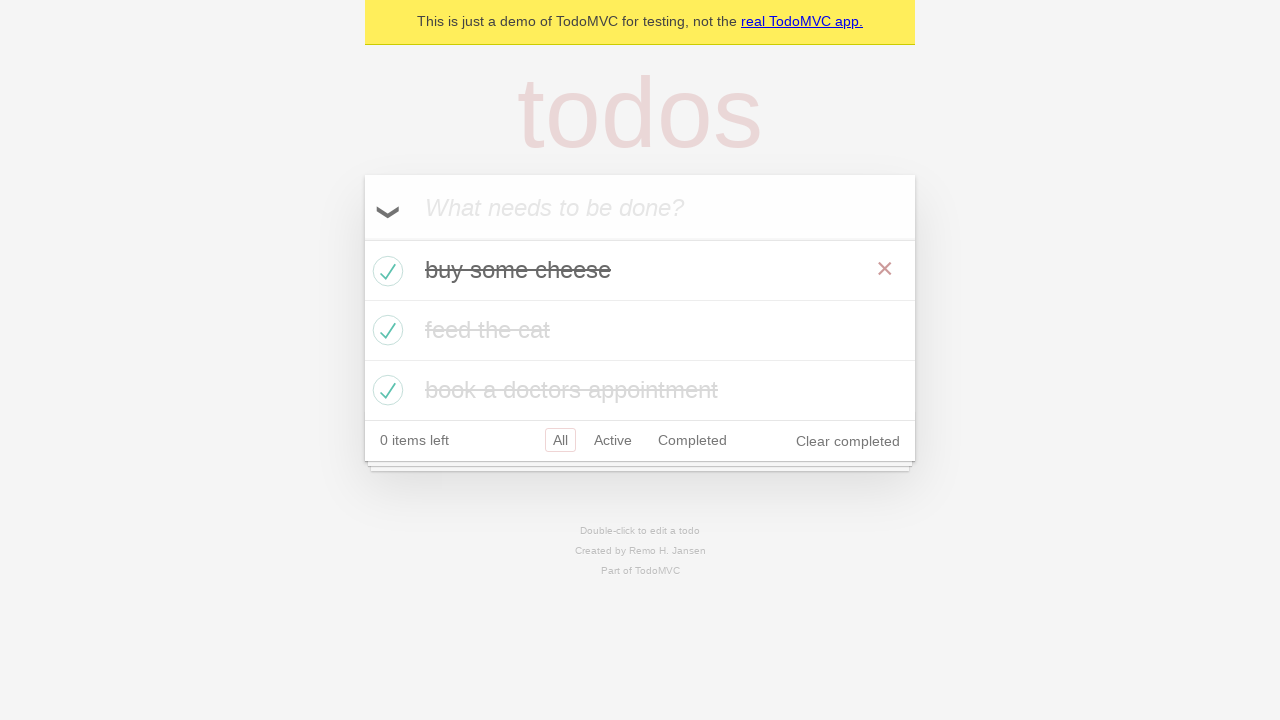

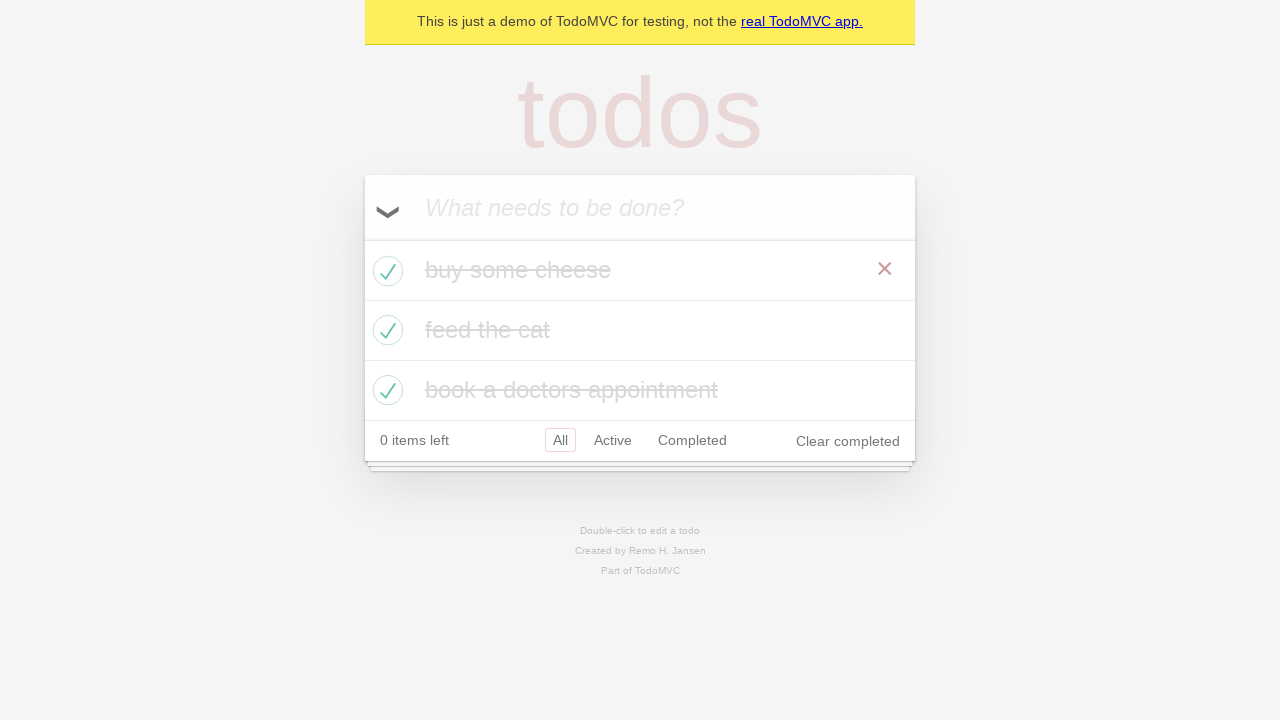